Tests authorization form with invalid email

Starting URL: http://intershop5.skillbox.ru/my-account/

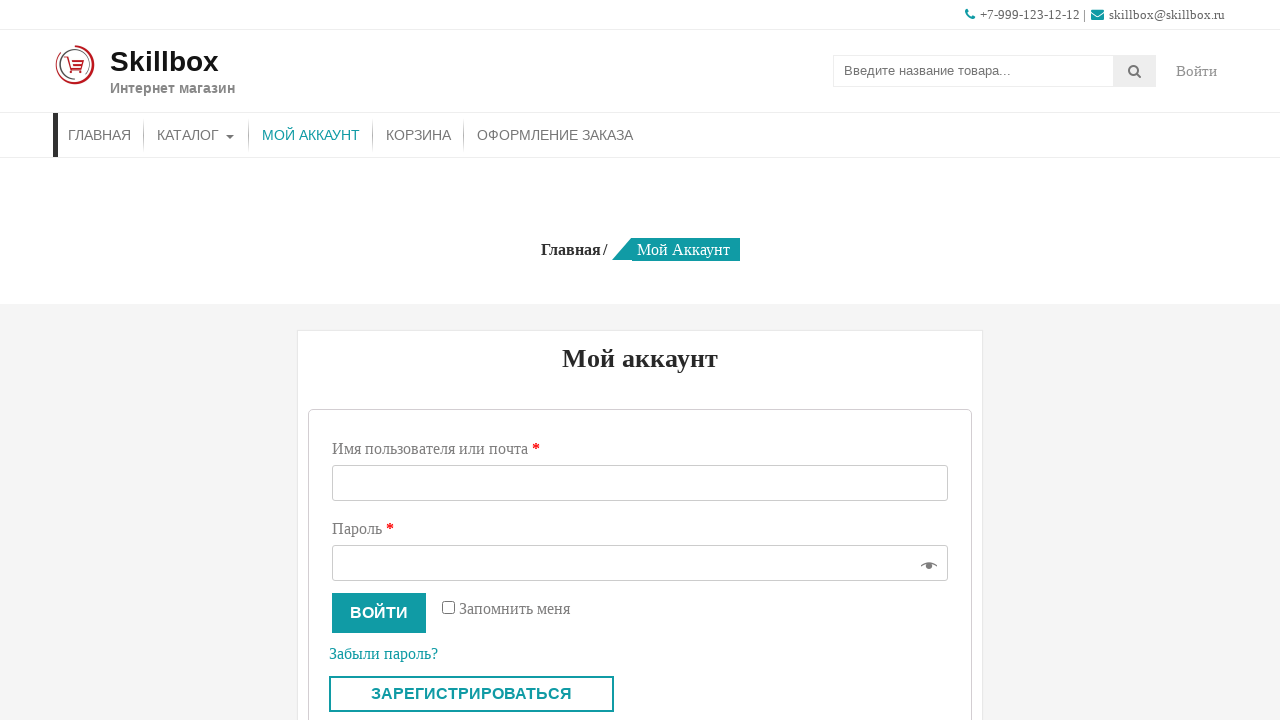

Filled username field with invalid email 'invalid@test.com' on #username
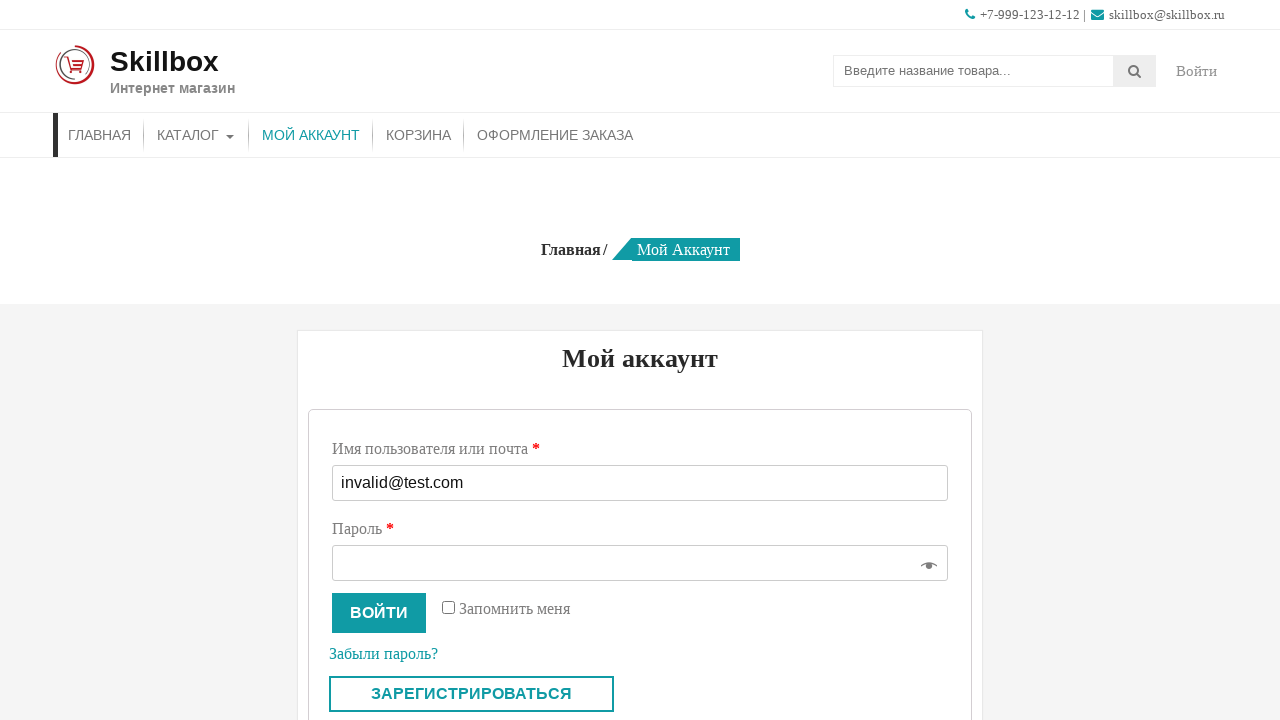

Filled password field with 'somepass456' on #password
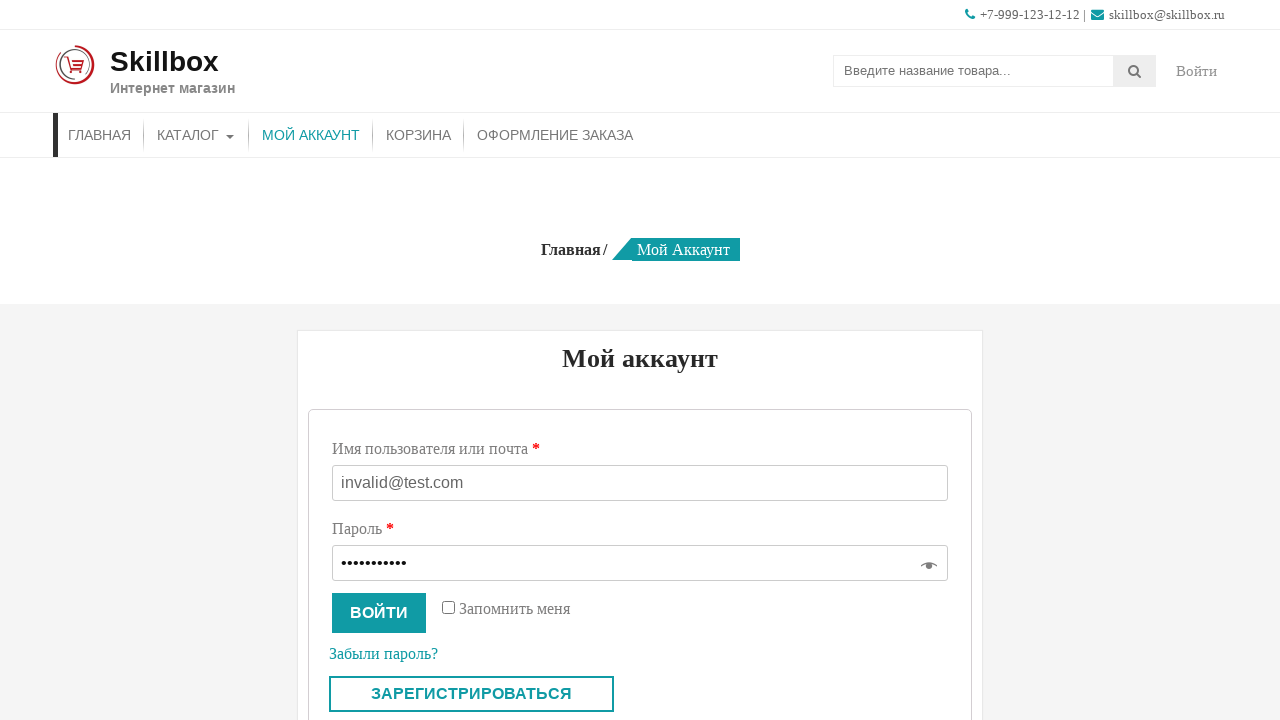

Clicked login button to submit authorization form at (379, 613) on button[name='login']
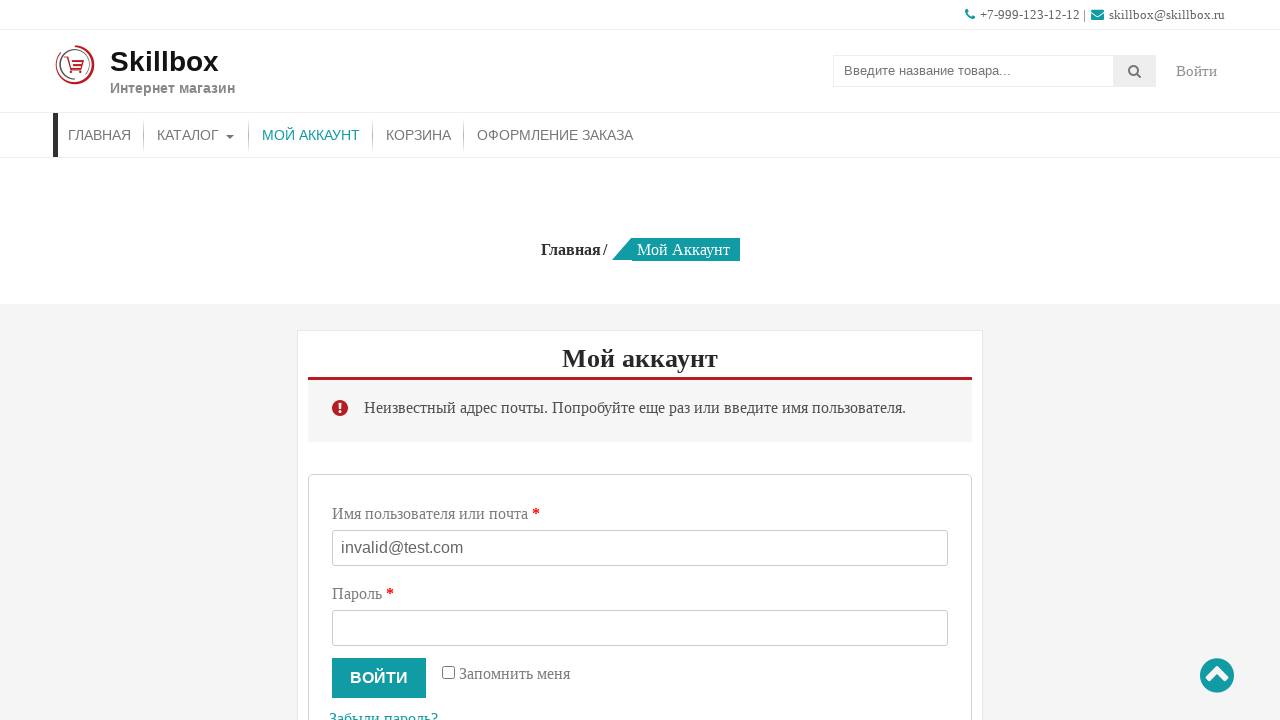

Error message appeared indicating invalid email authorization
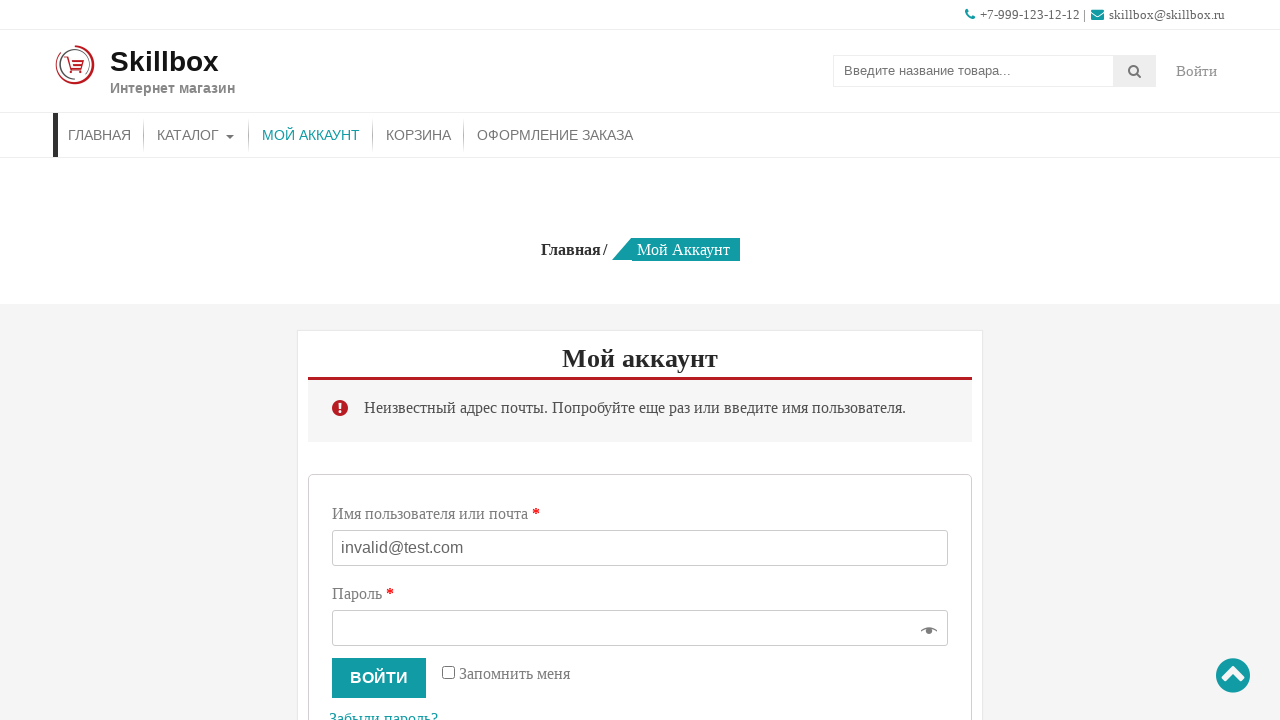

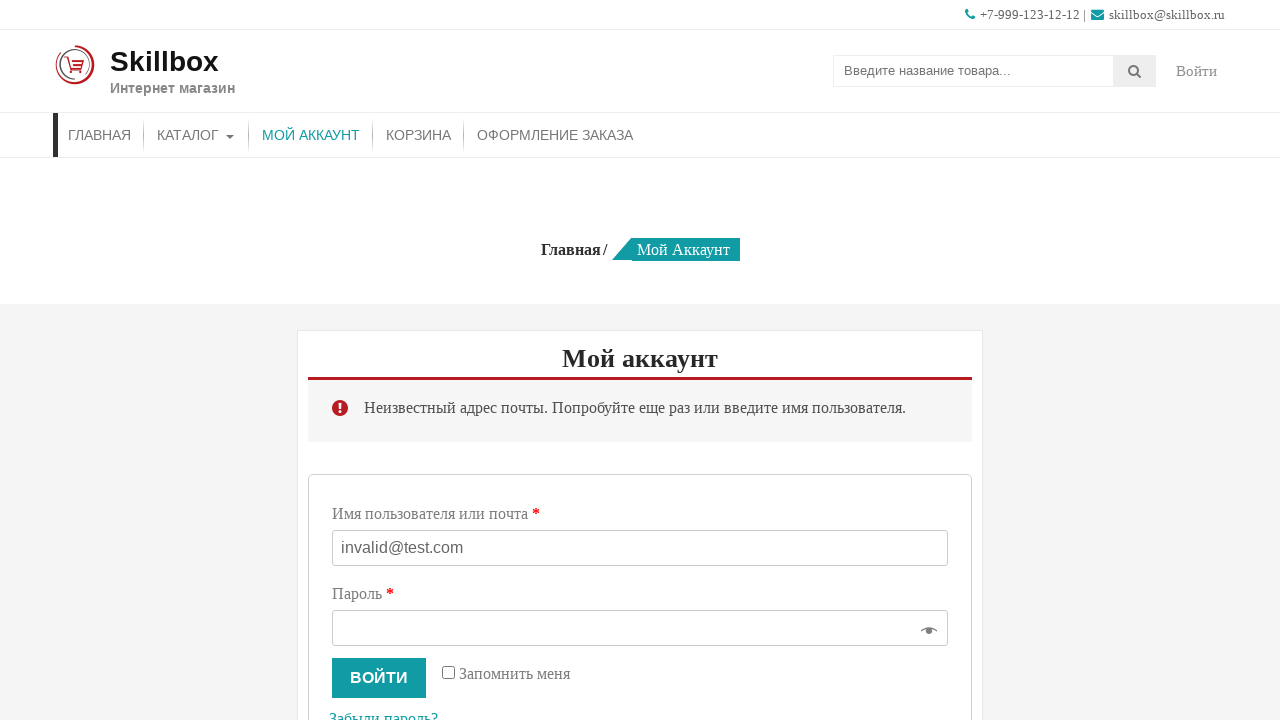